Tests adding a new task at the Active filter view

Starting URL: https://todomvc4tasj.herokuapp.com/

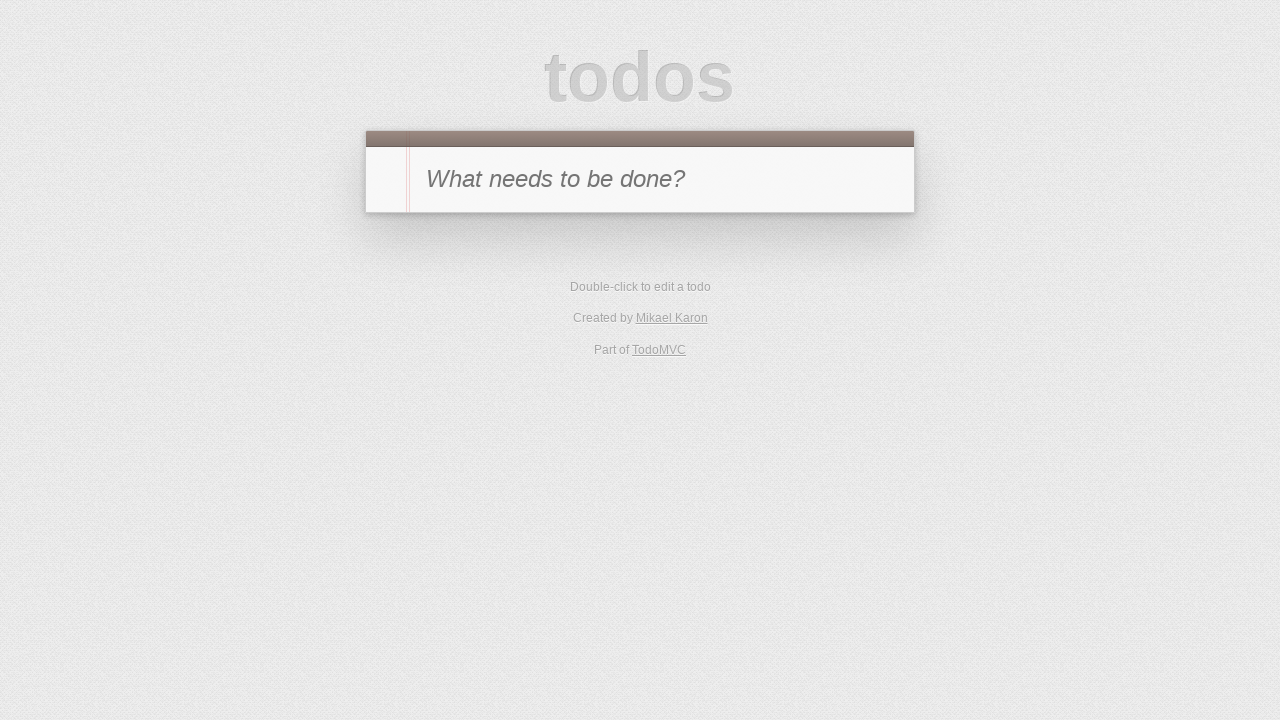

Set initial task in localStorage via JavaScript evaluation
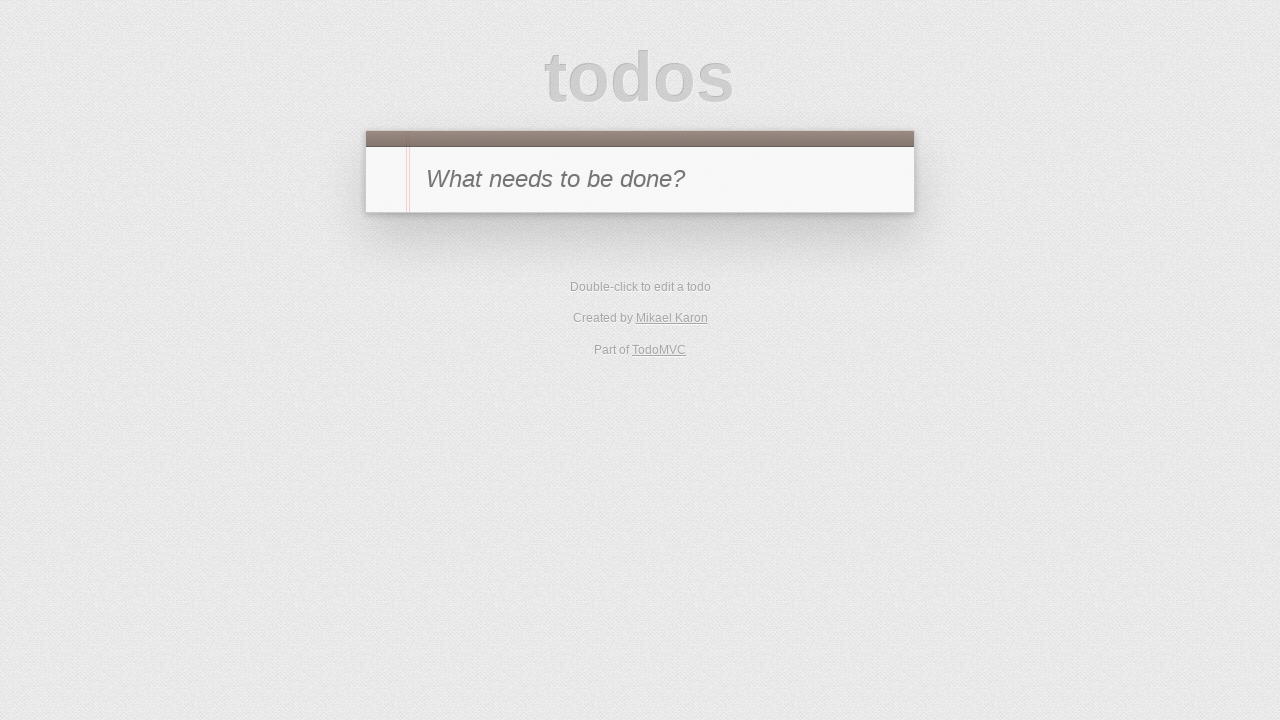

Reloaded page to load task from localStorage
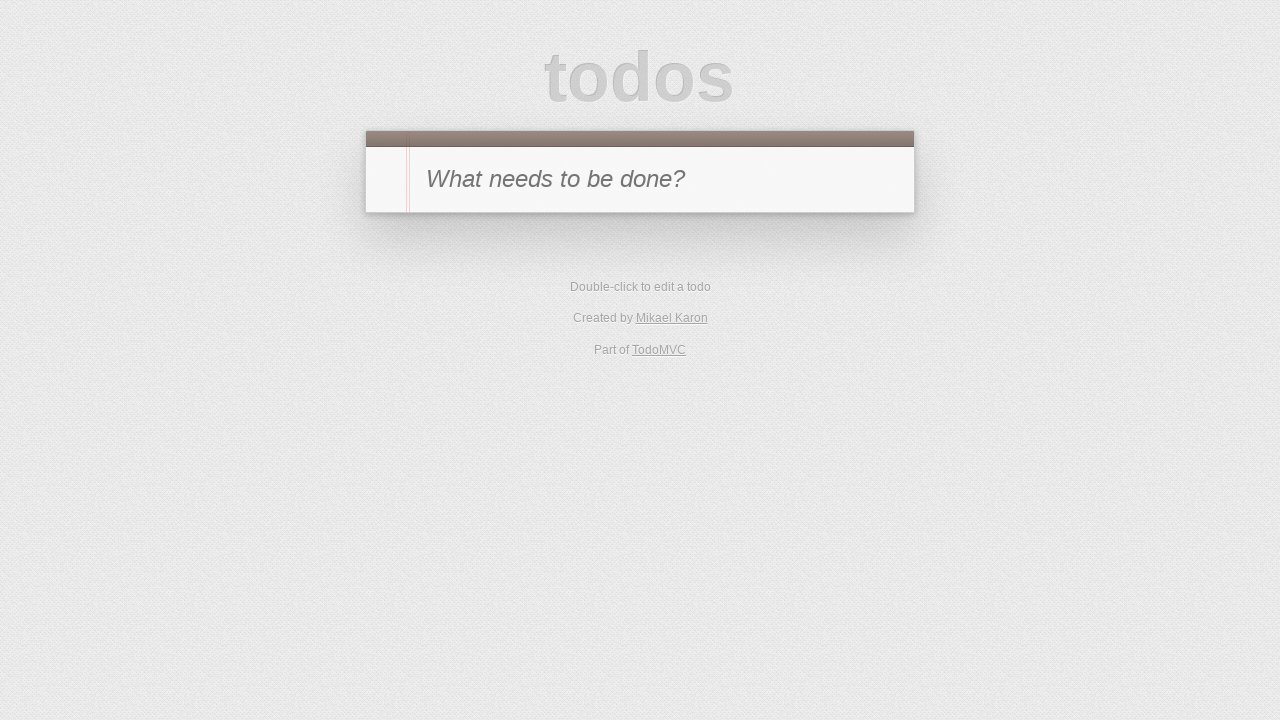

Clicked Active filter to view only active tasks at (614, 291) on a:text("Active")
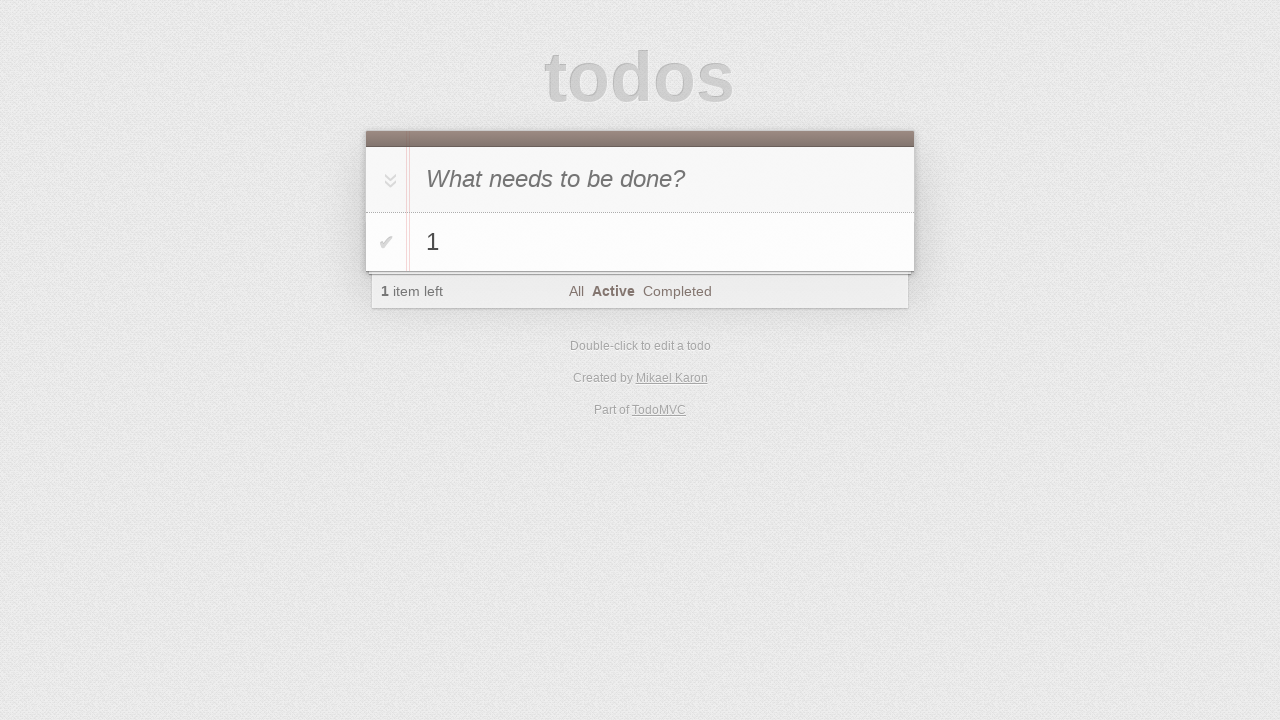

Filled new task input field with '2' on #new-todo
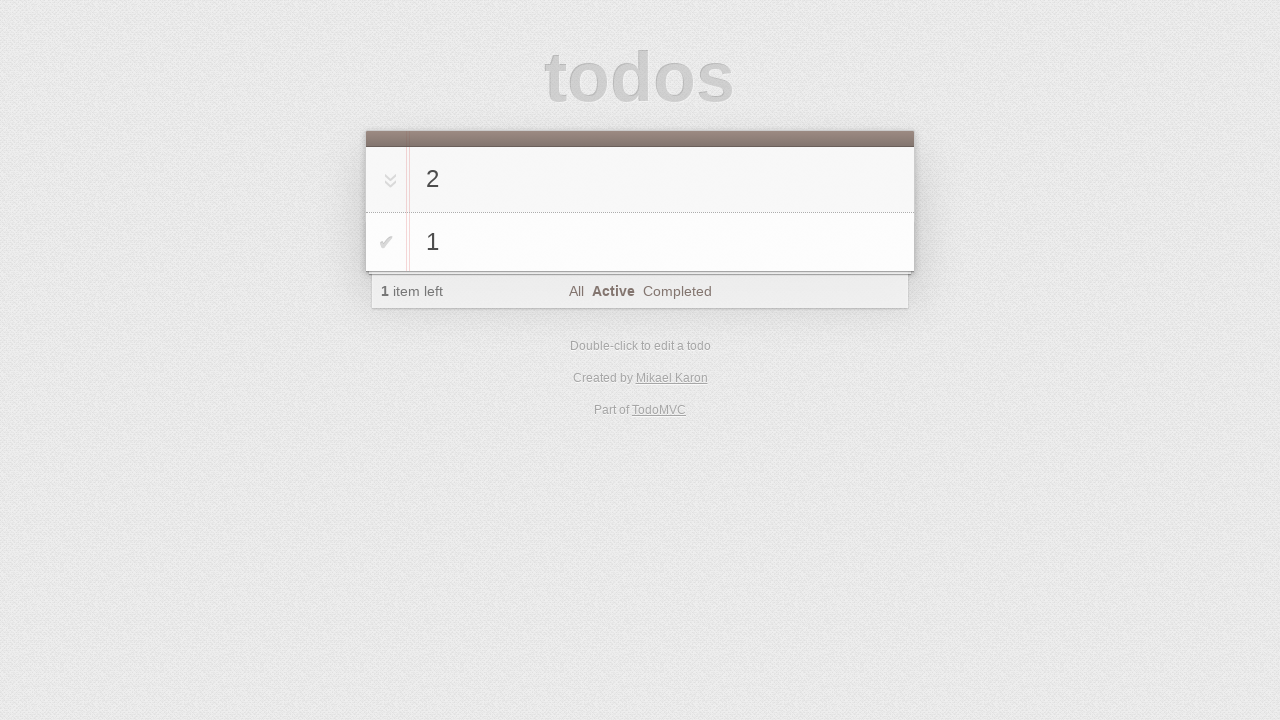

Pressed Enter to add new task on #new-todo
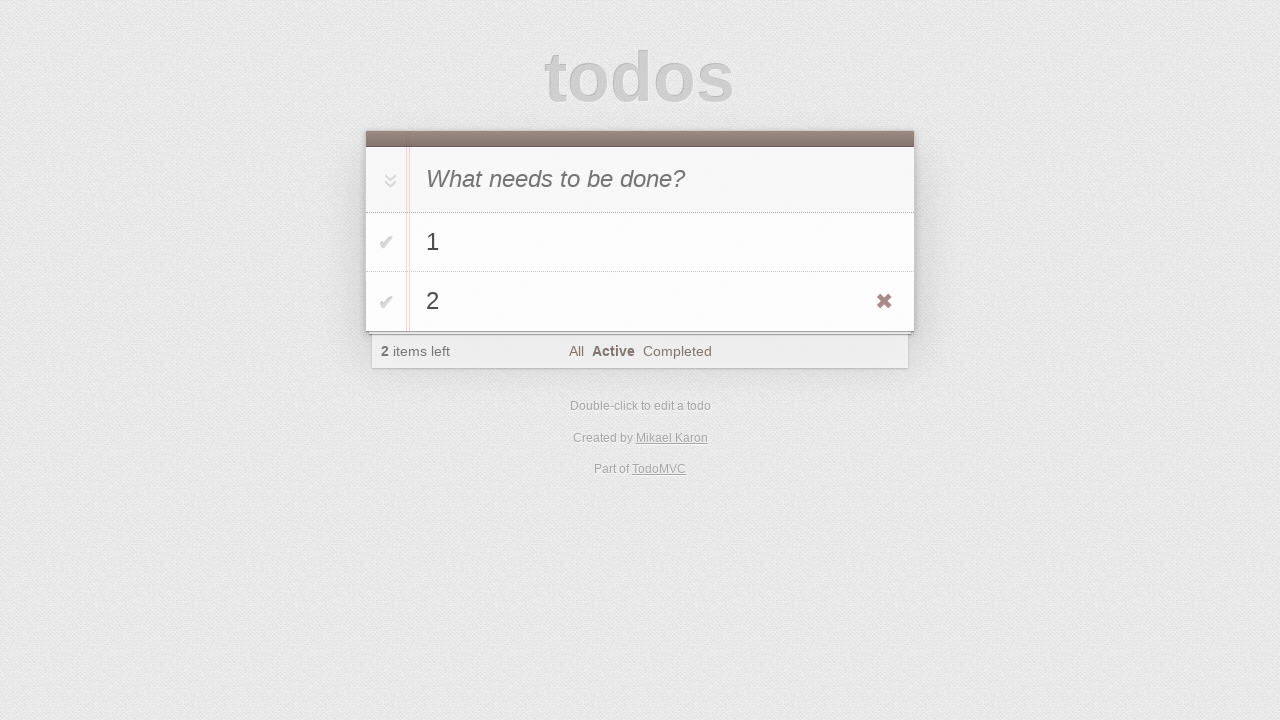

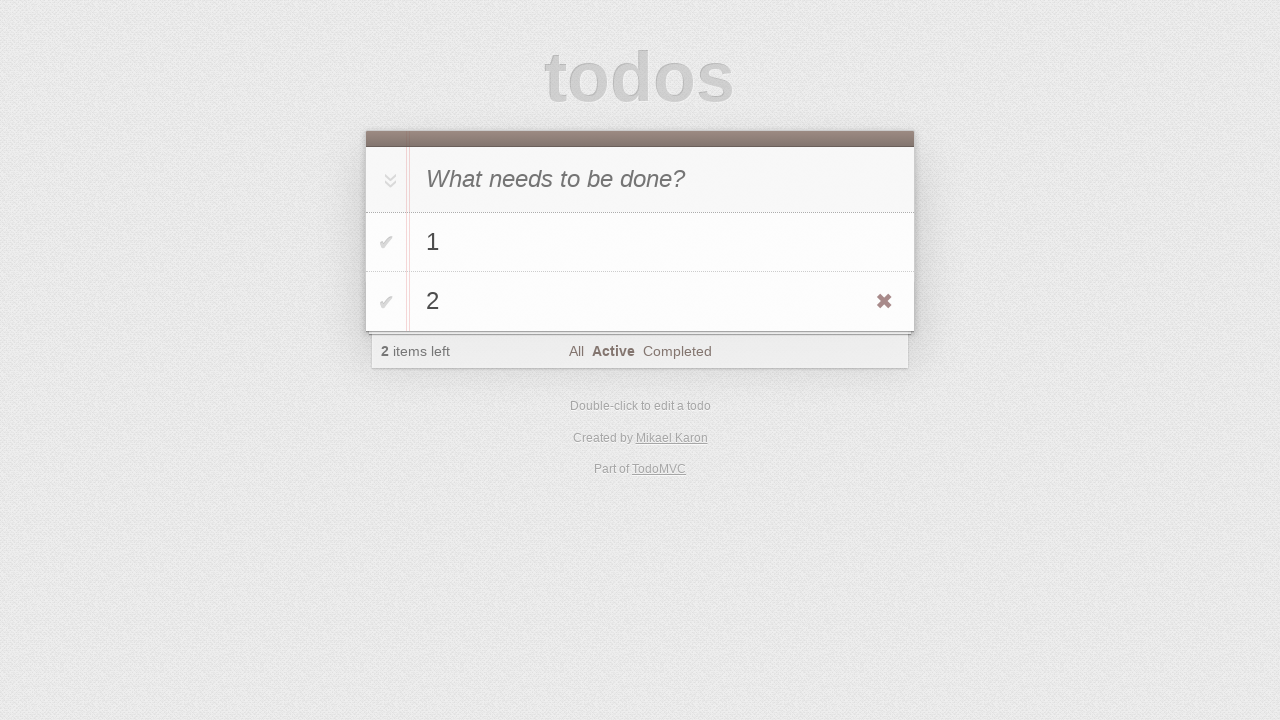